Tests that the cart persists after page refresh by adding a product to cart and reloading the page.

Starting URL: https://demoblaze.com/

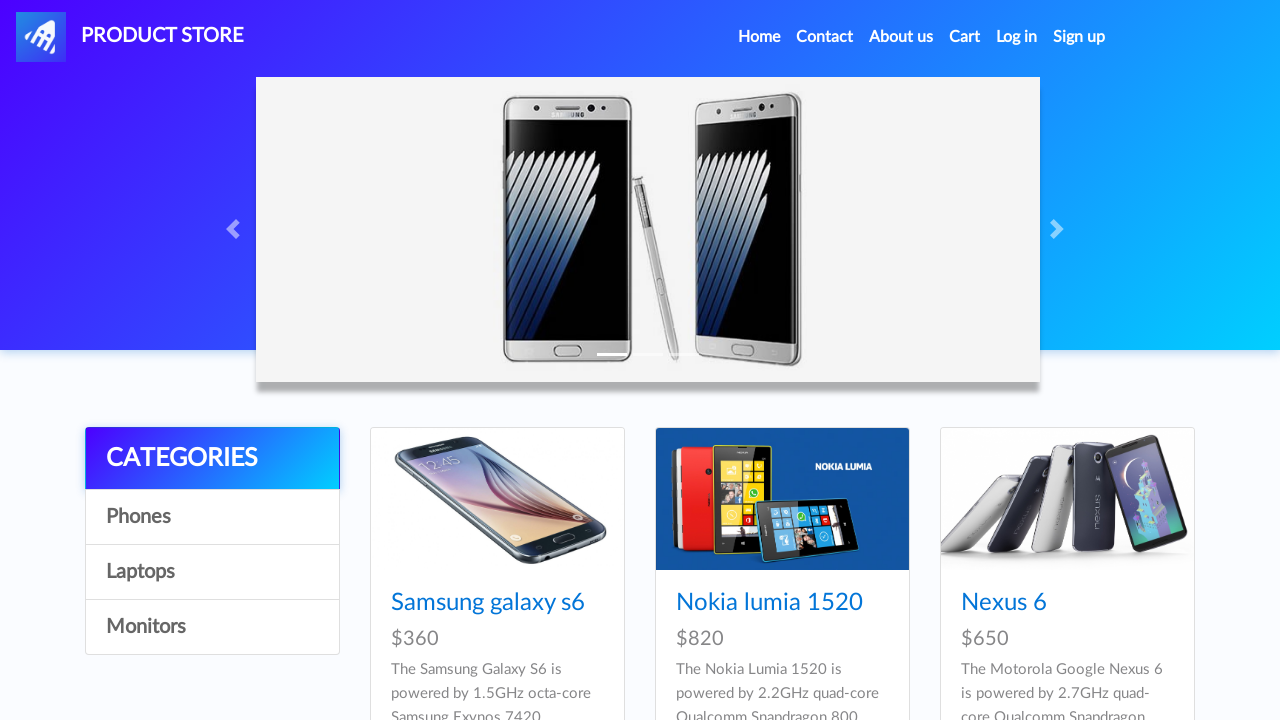

Clicked on product at index 2 at (782, 499) on (//div[@class='card h-100']//img)[2]
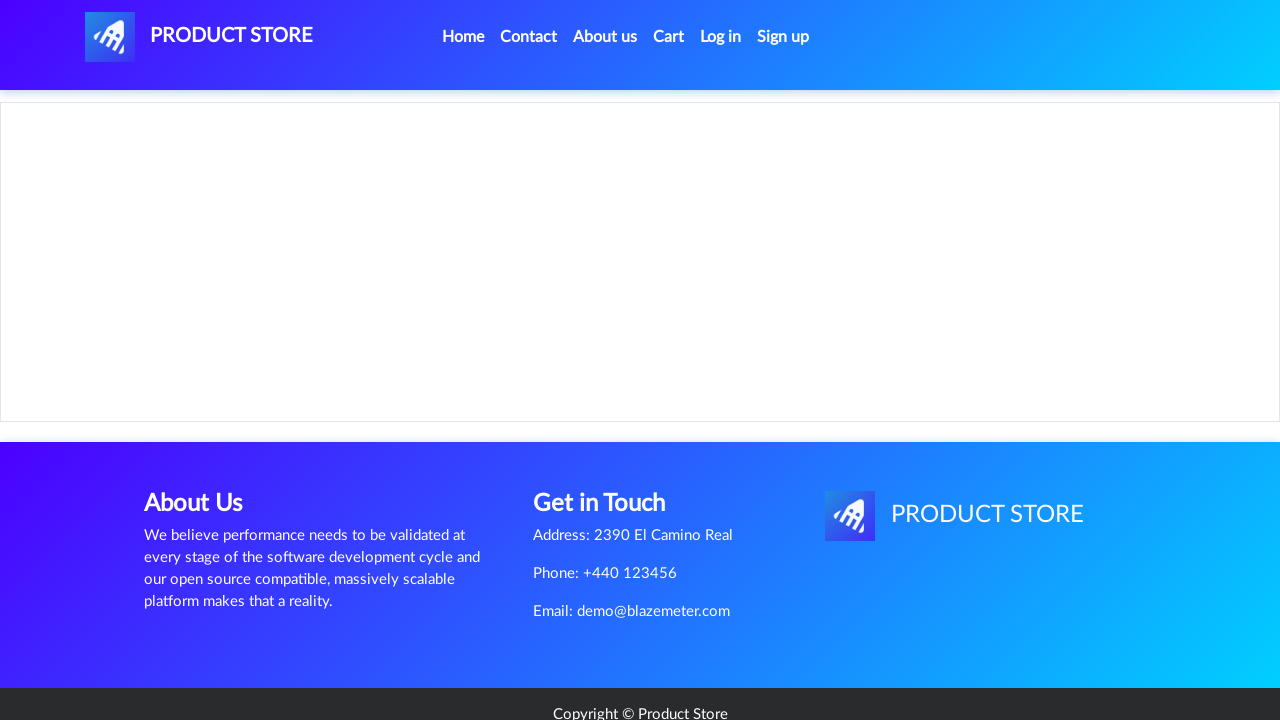

Clicked 'Add to cart' button at (610, 440) on text=Add to cart
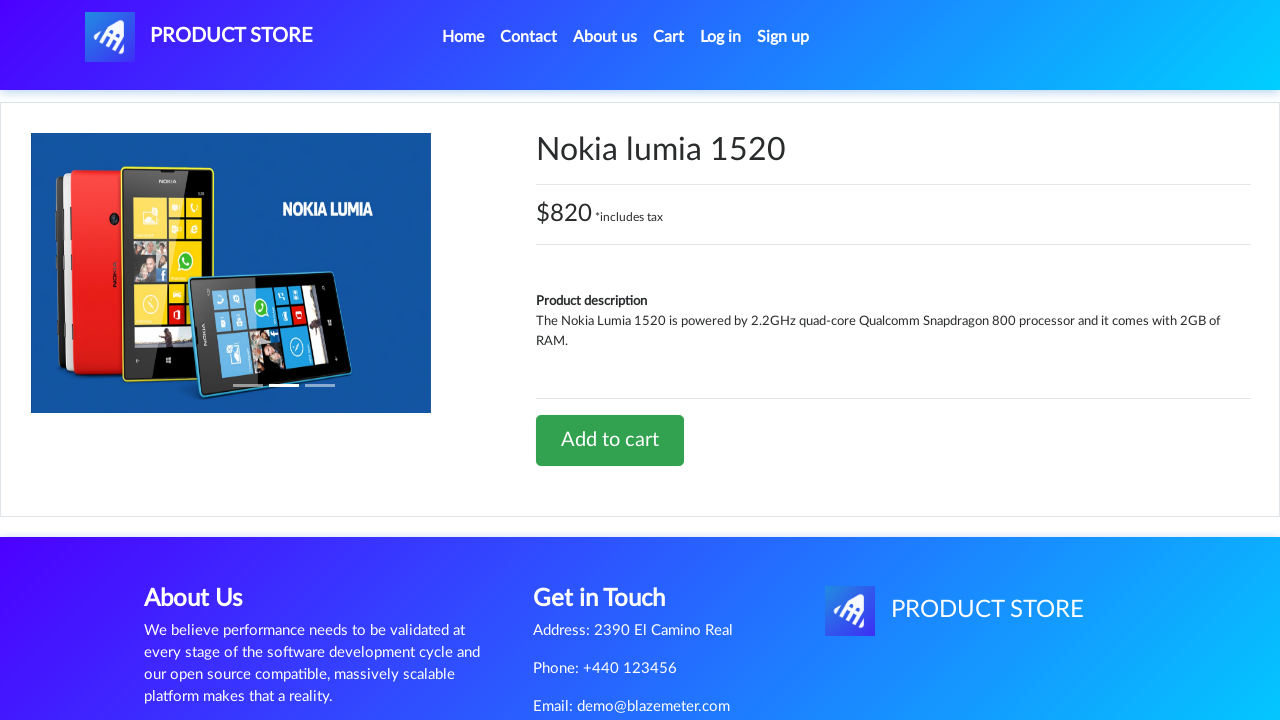

Navigated to Cart page at (669, 37) on internal:role=link[name="Cart"i] >> nth=0
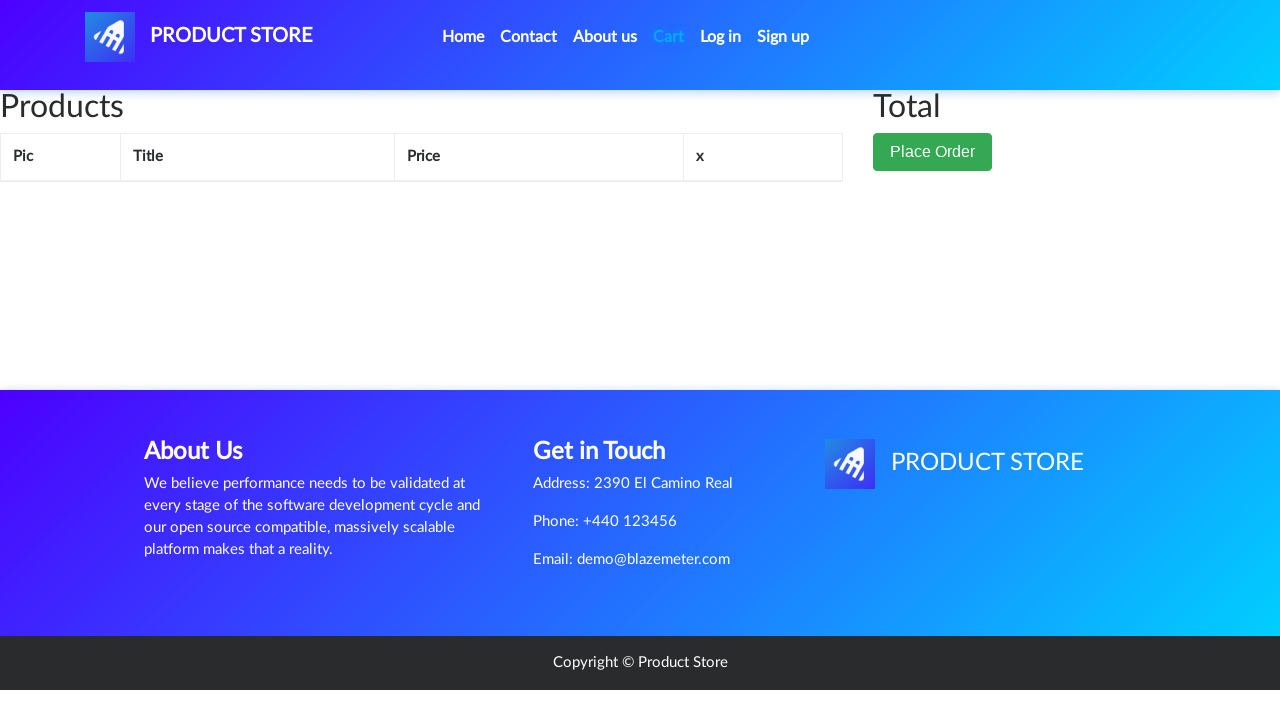

Refreshed the page
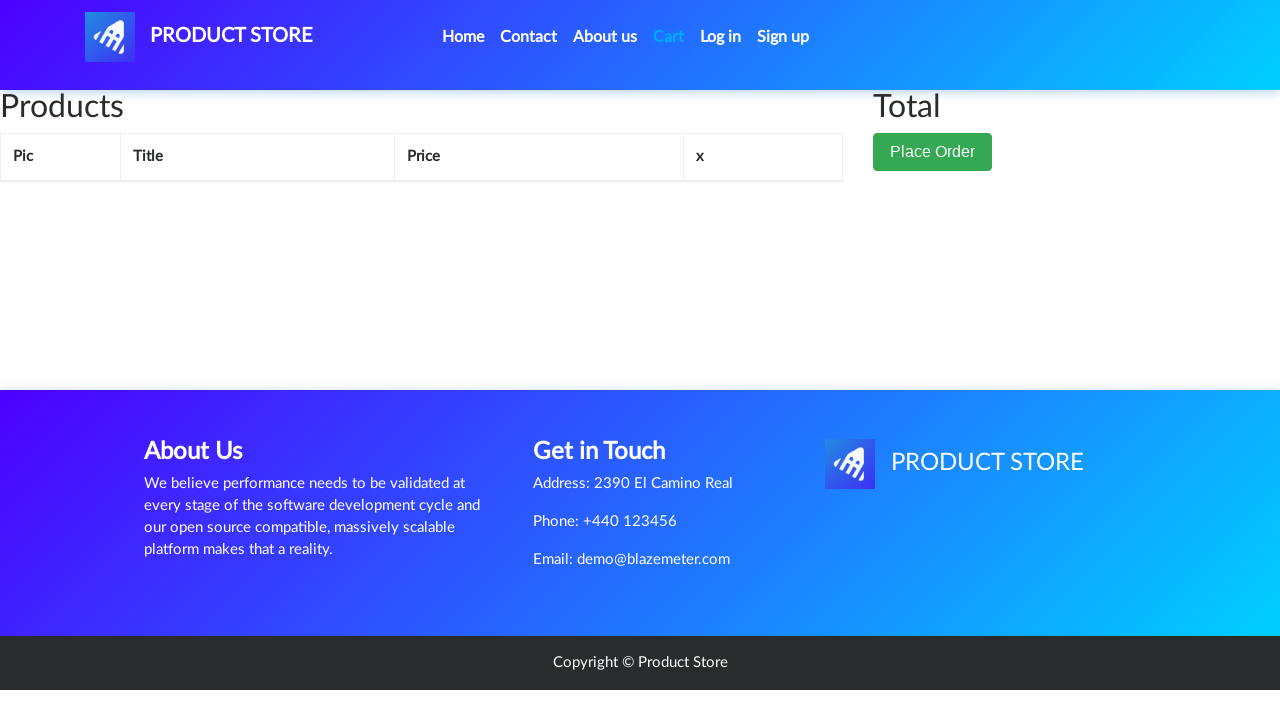

Cart table loaded after refresh
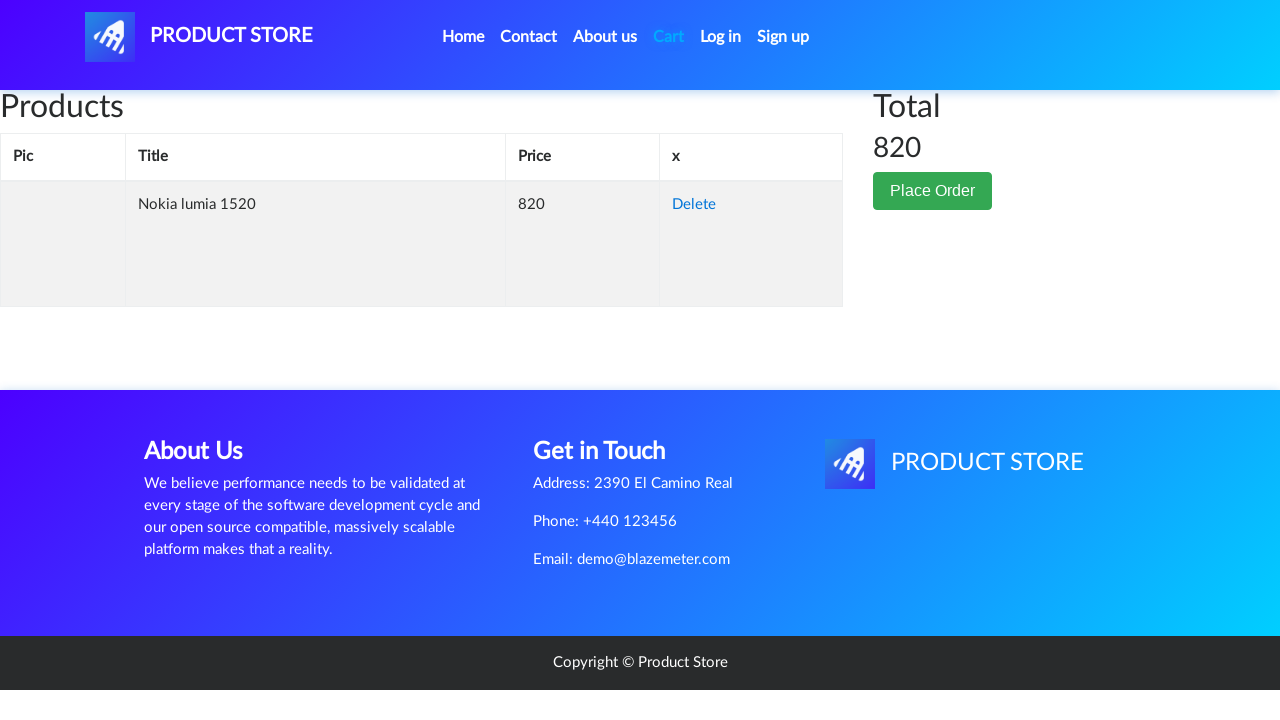

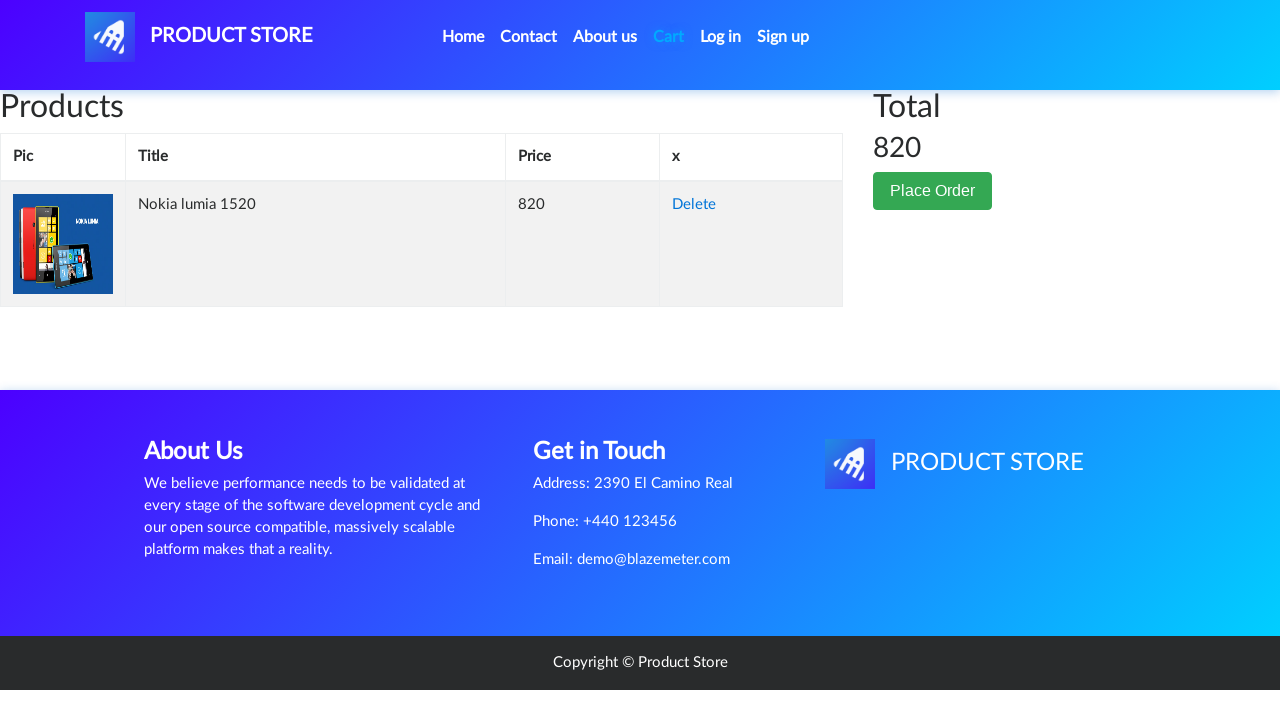